Demonstrates relative locator functionality by finding and clicking a Sign In button that is positioned to the left of a Skip Sign In button

Starting URL: https://demo.automationtesting.in/Index.html

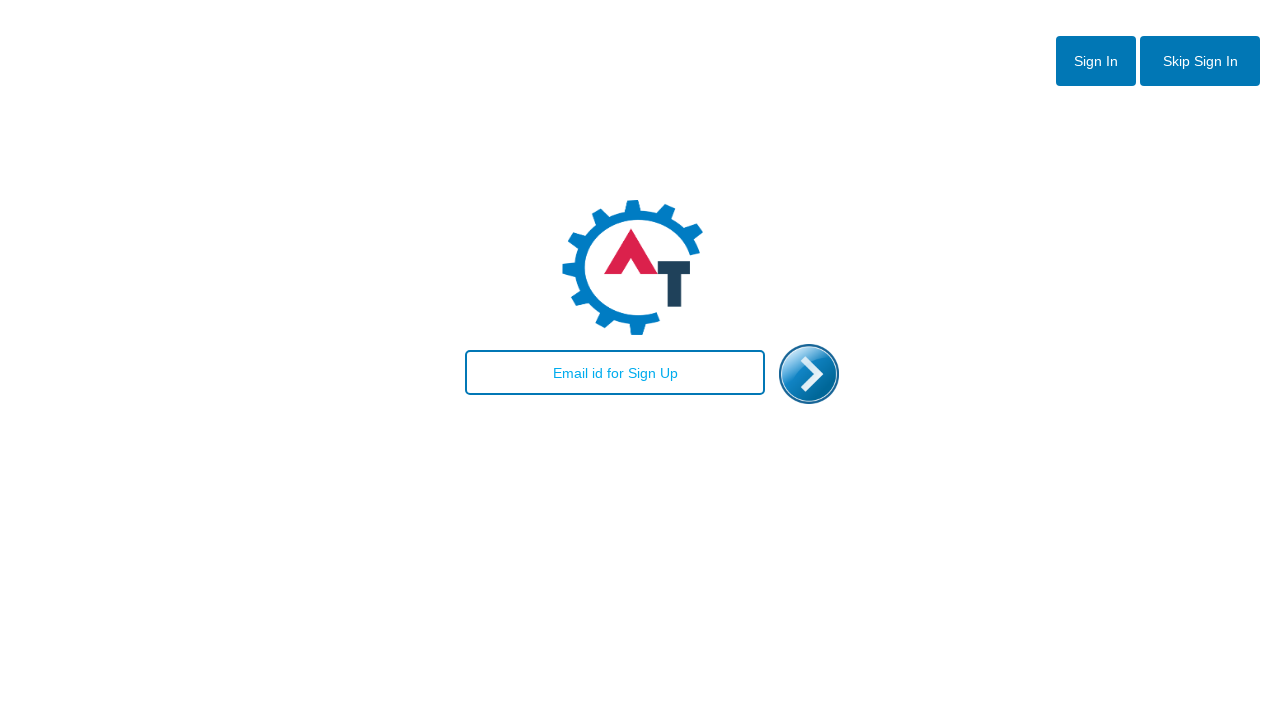

Located Skip Sign In button with id='btn2'
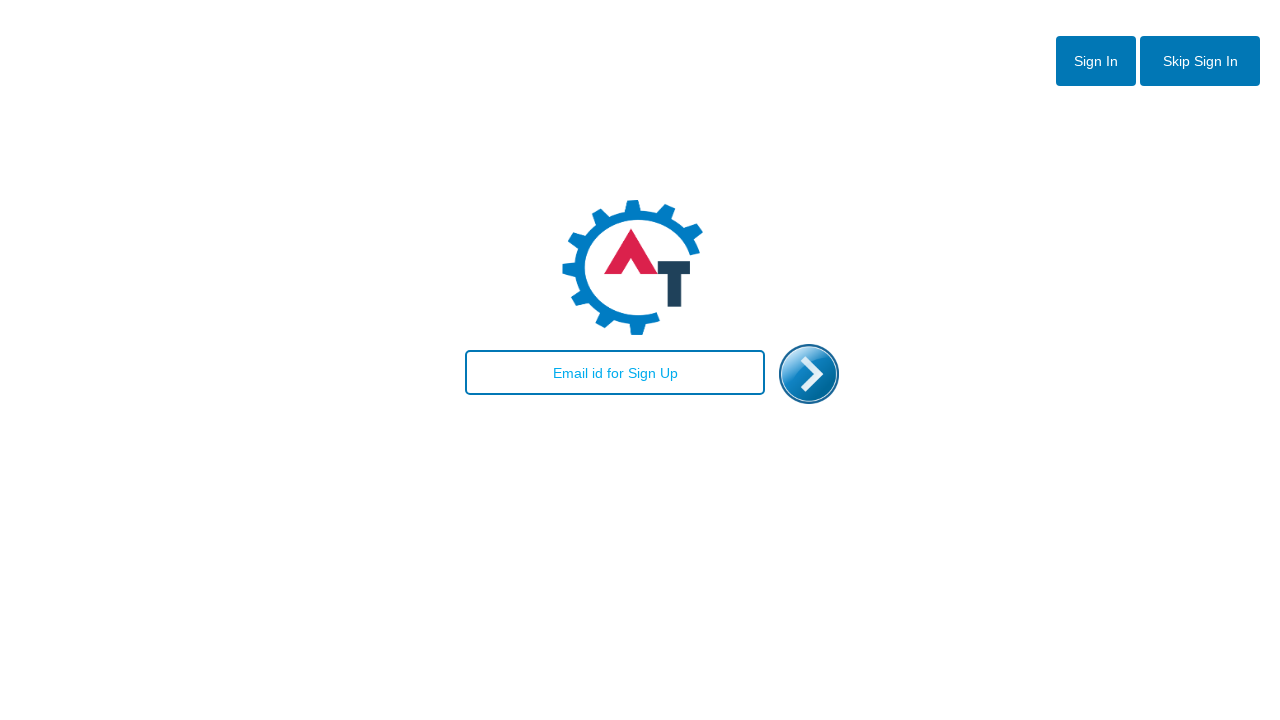

Located Sign In button with id='btn1' (positioned to the left of Skip Sign In)
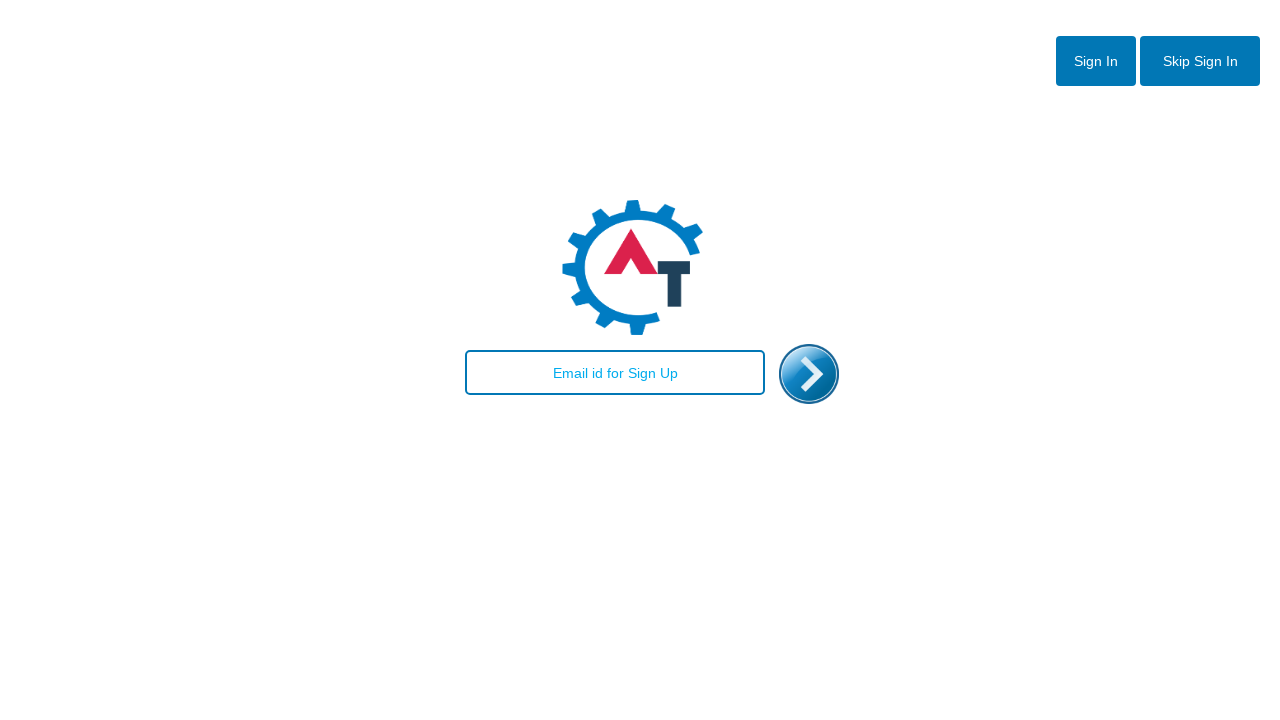

Clicked Sign In button at (1096, 61) on button#btn1
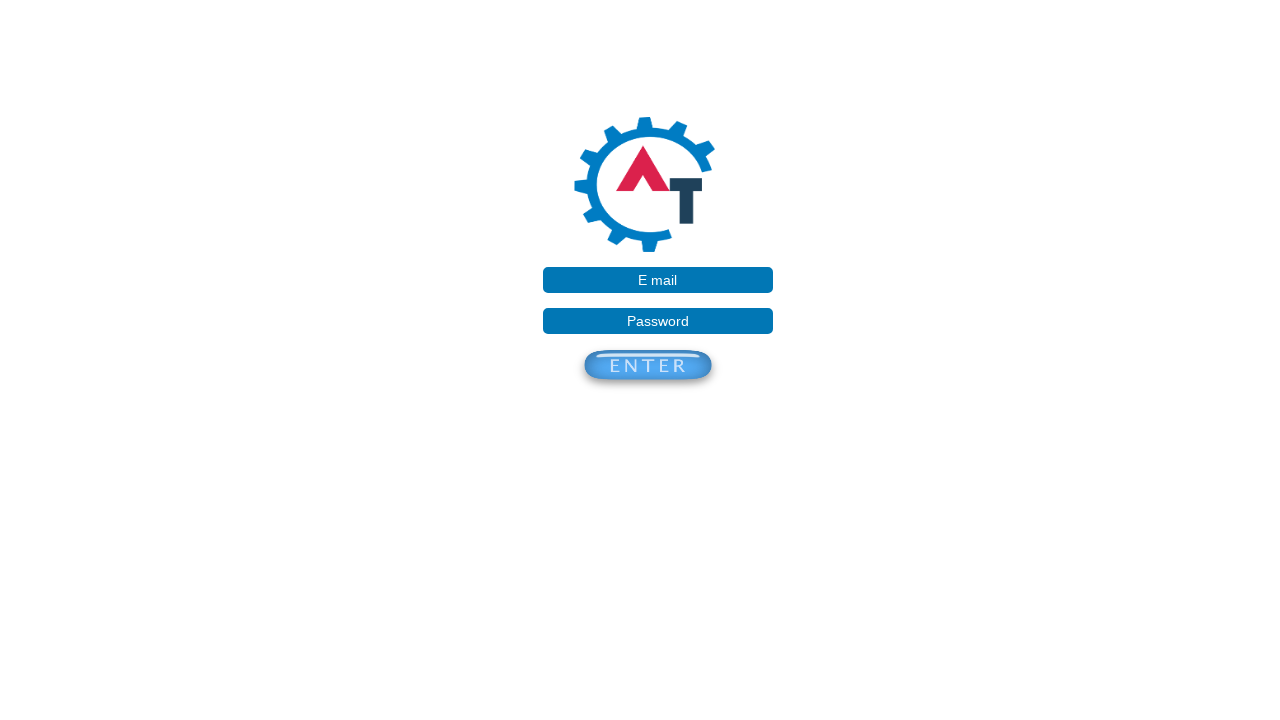

Waited 4 seconds for page to respond to Sign In action
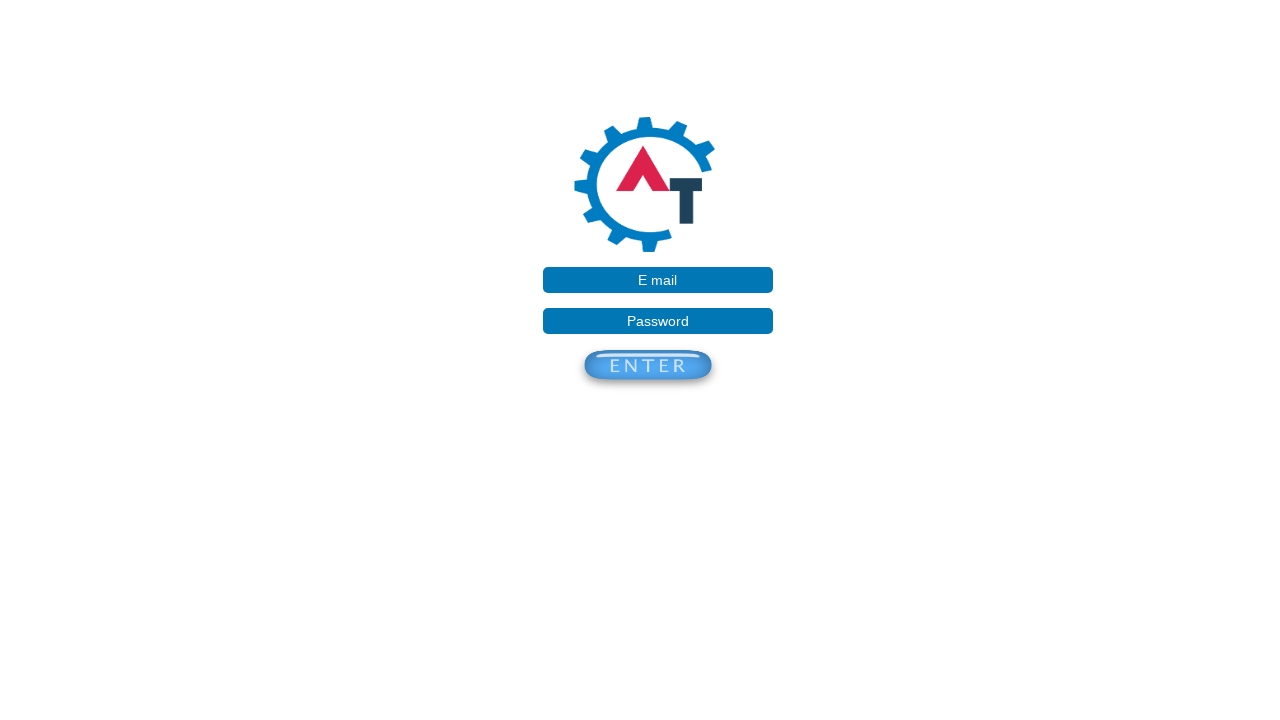

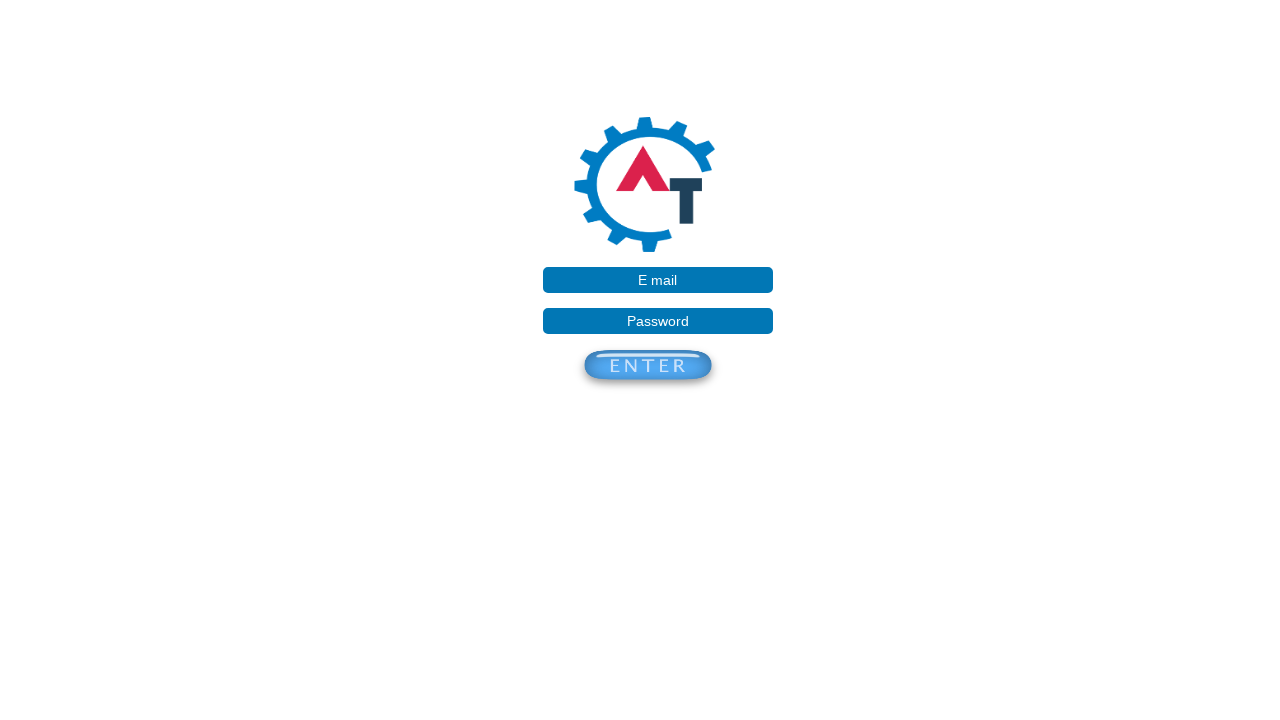